Tests enabling a checkbox on the Selenium tutorial page by locating and clicking the checkbox element

Starting URL: http://qxf2.com/selenium-tutorial-main

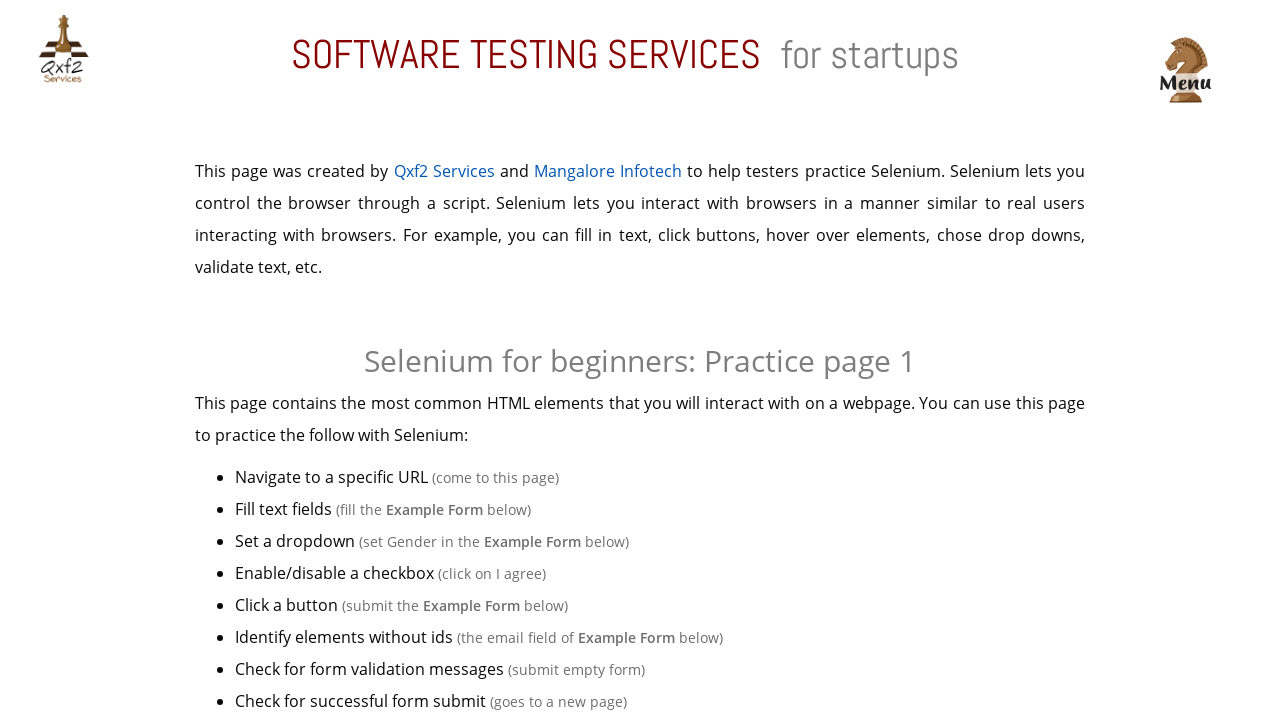

Located and clicked the checkbox element to enable it at (440, 361) on xpath=//input[@type='checkbox']
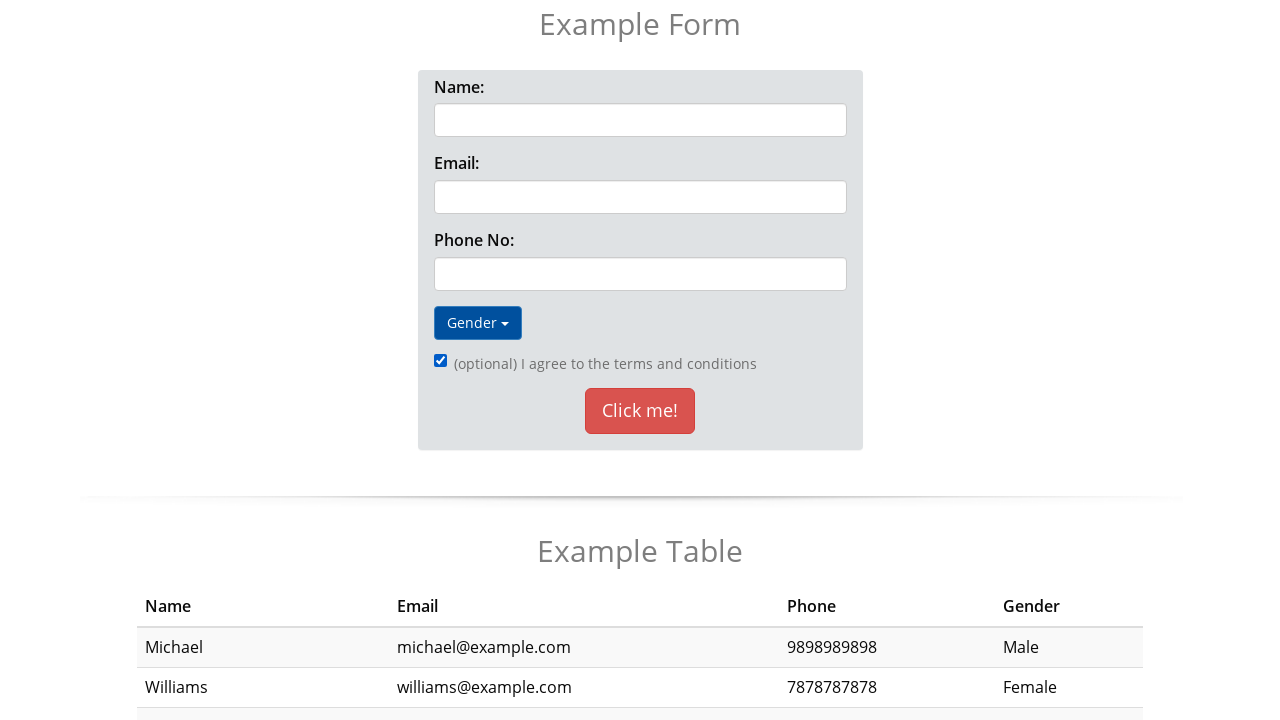

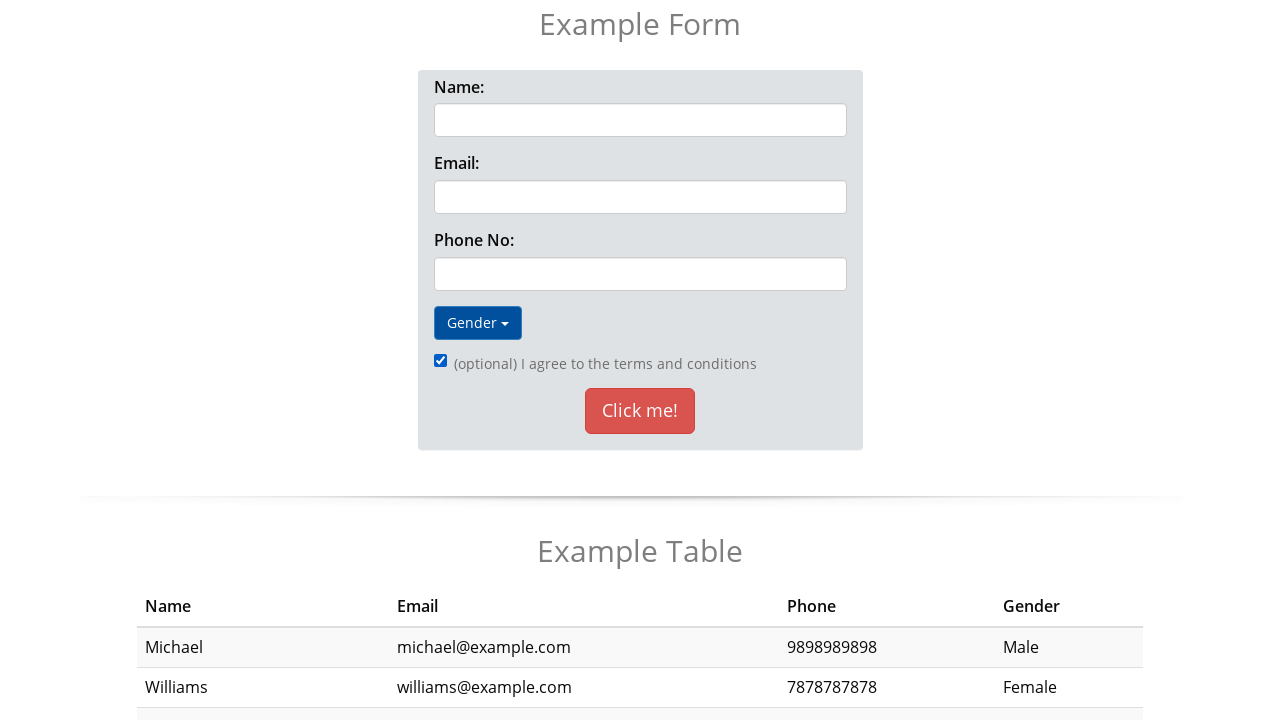